Tests the complete checkout flow on an e-commerce website by adding an item to cart, navigating to checkout, filling in shipping information, and confirming the order.

Starting URL: https://danube-web.shop/

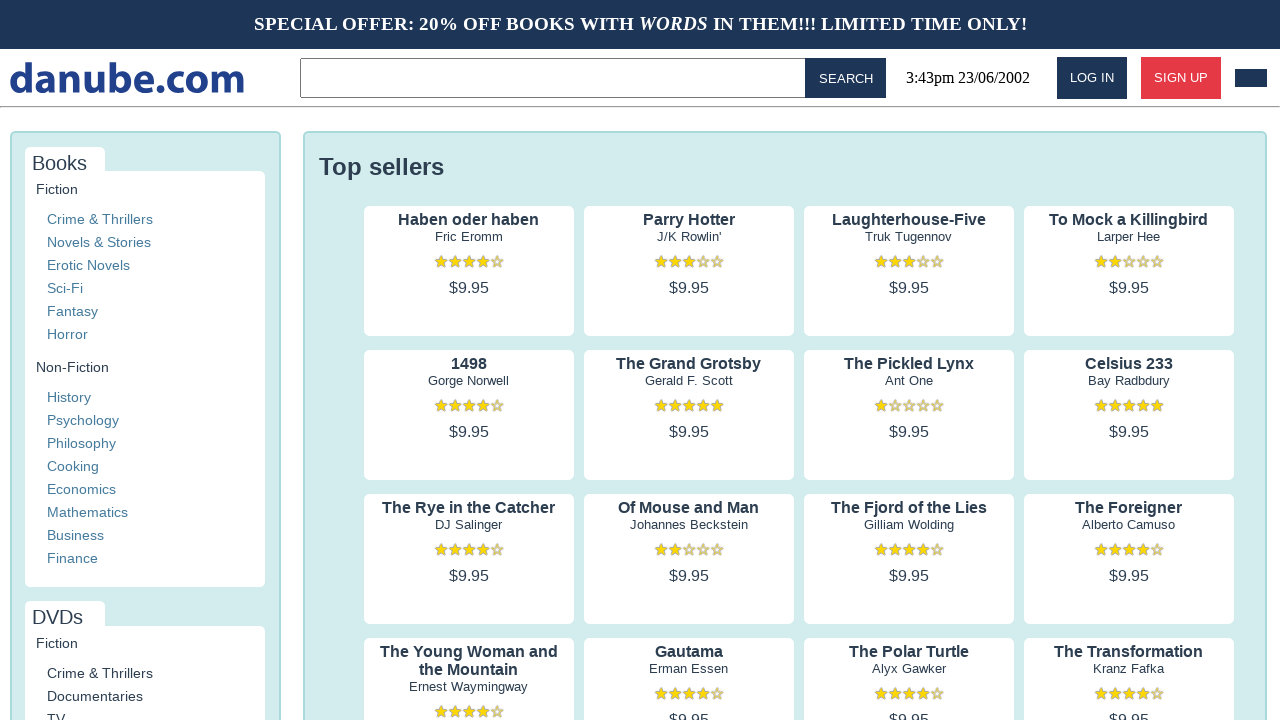

Clicked on first product's author to view product details at (469, 237) on .preview:nth-child(1) > .preview-author
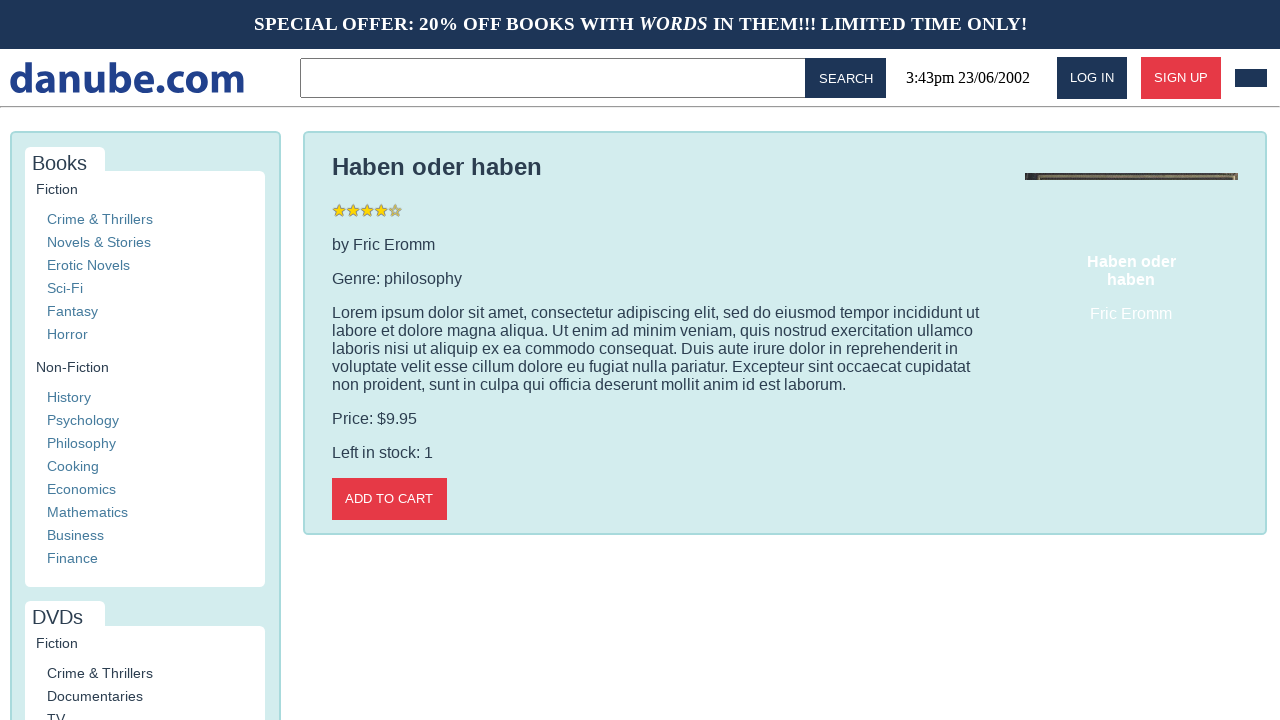

Added item to cart at (389, 499) on .detail-wrapper > .call-to-action
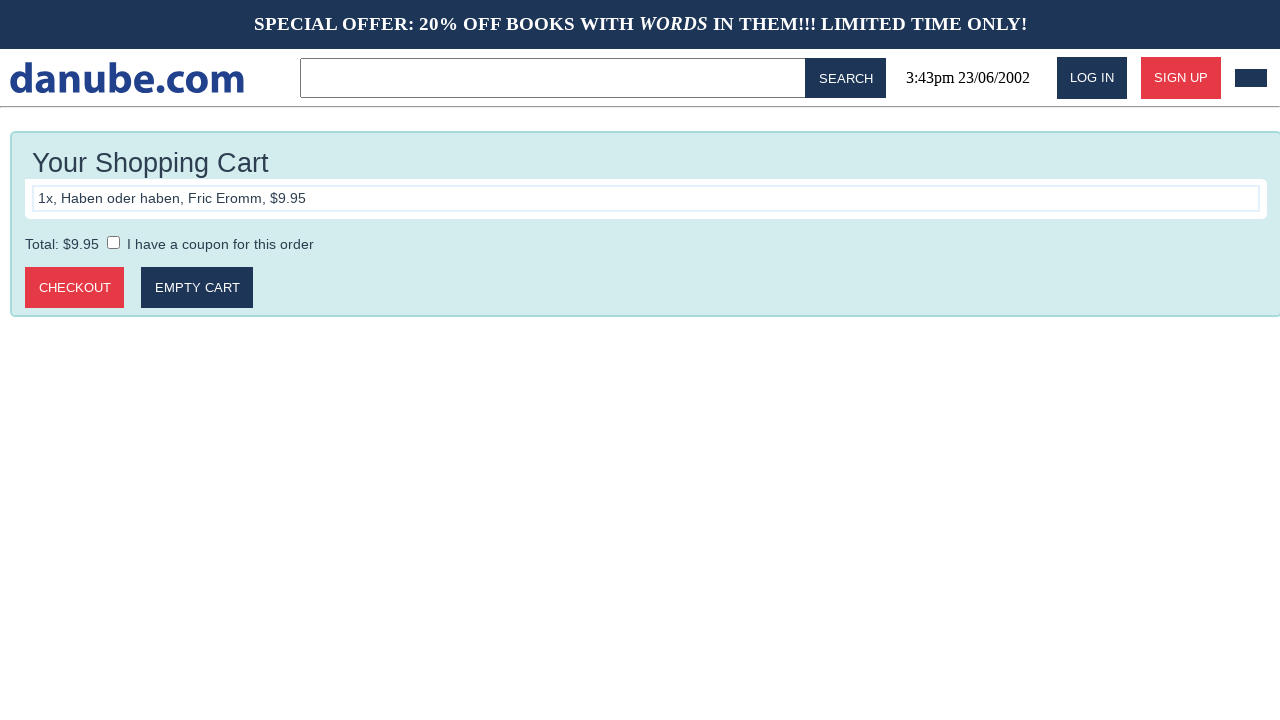

Clicked logo to return to home page at (127, 78) on #logo
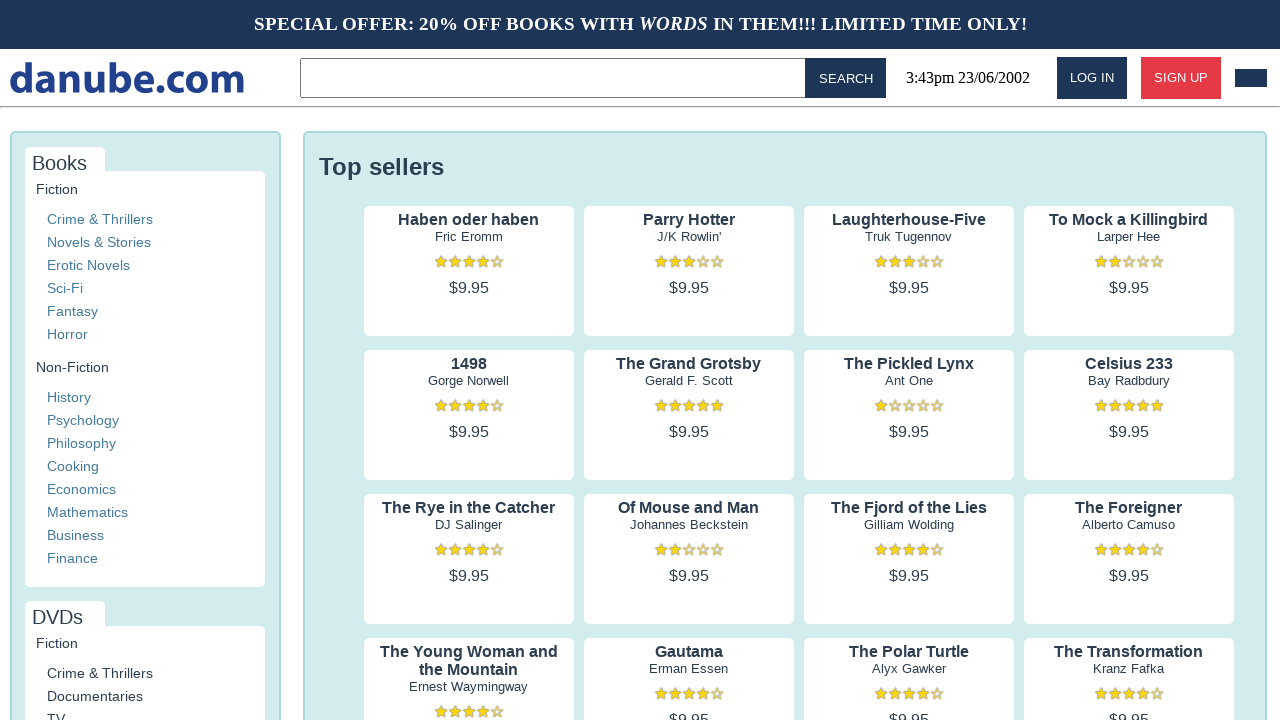

Page navigation completed and network idle
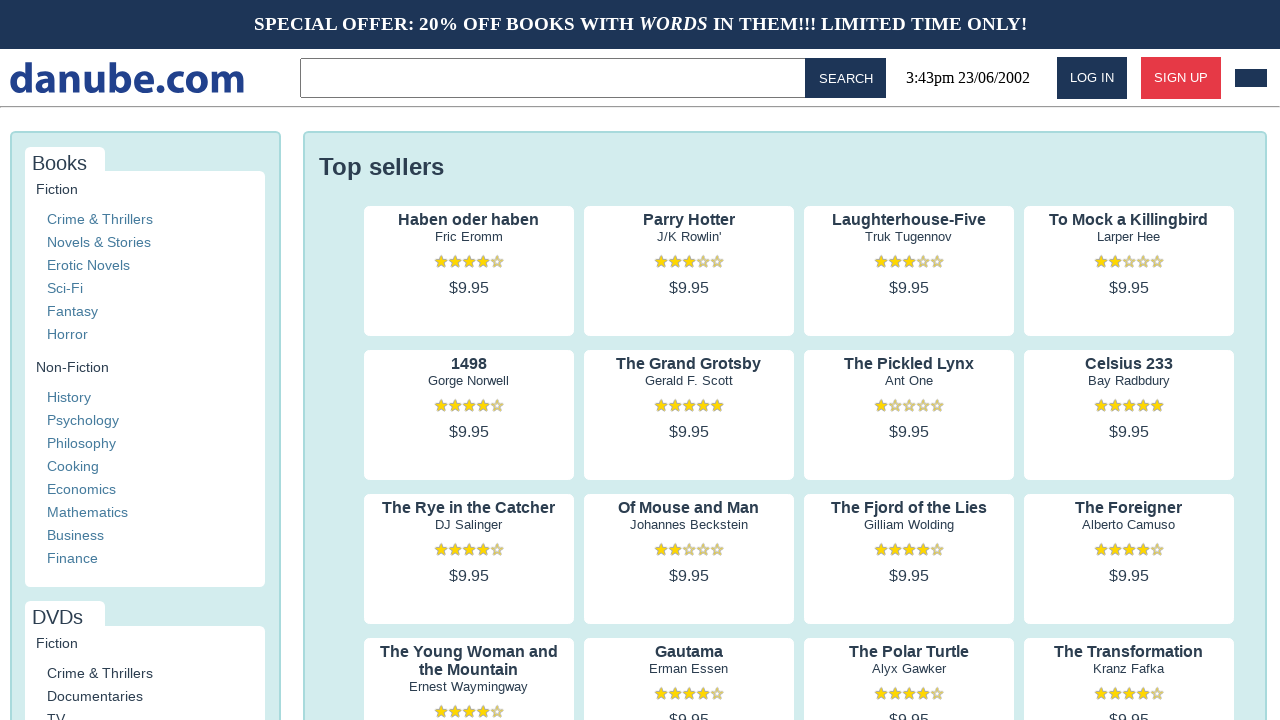

Navigated to shopping cart at (1251, 78) on #cart
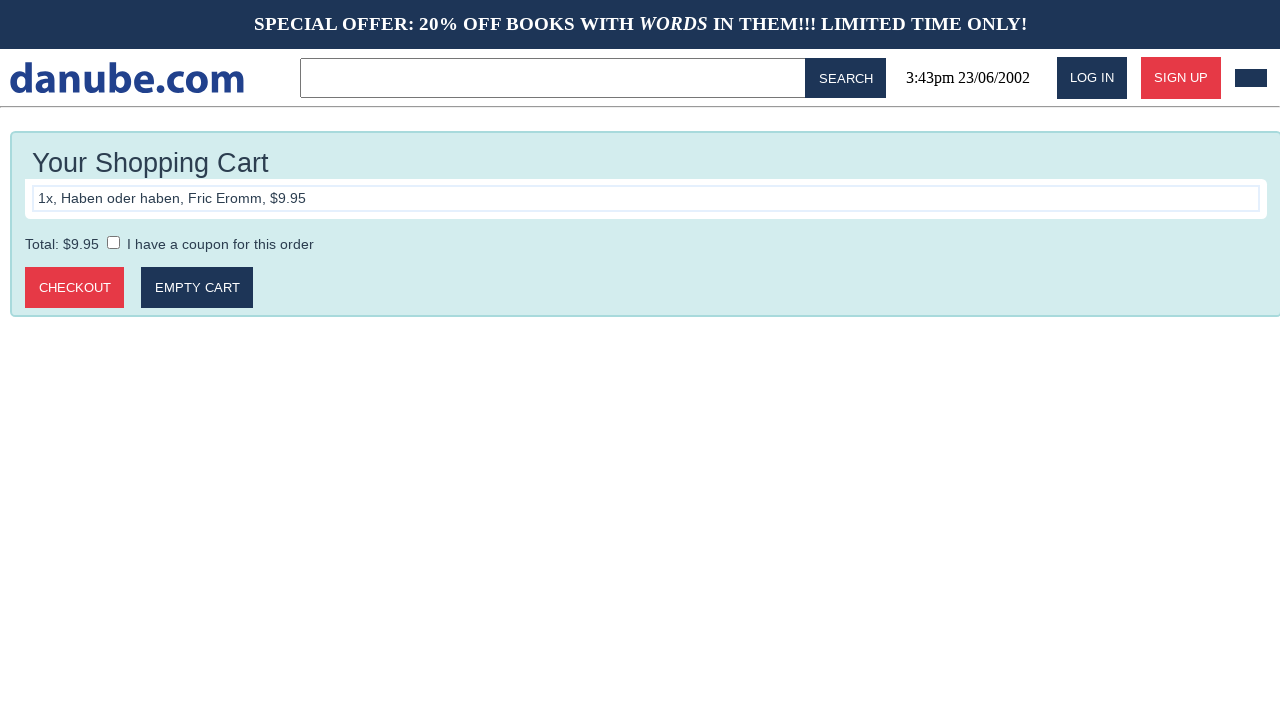

Clicked button to proceed to checkout at (75, 288) on .cart > .call-to-action
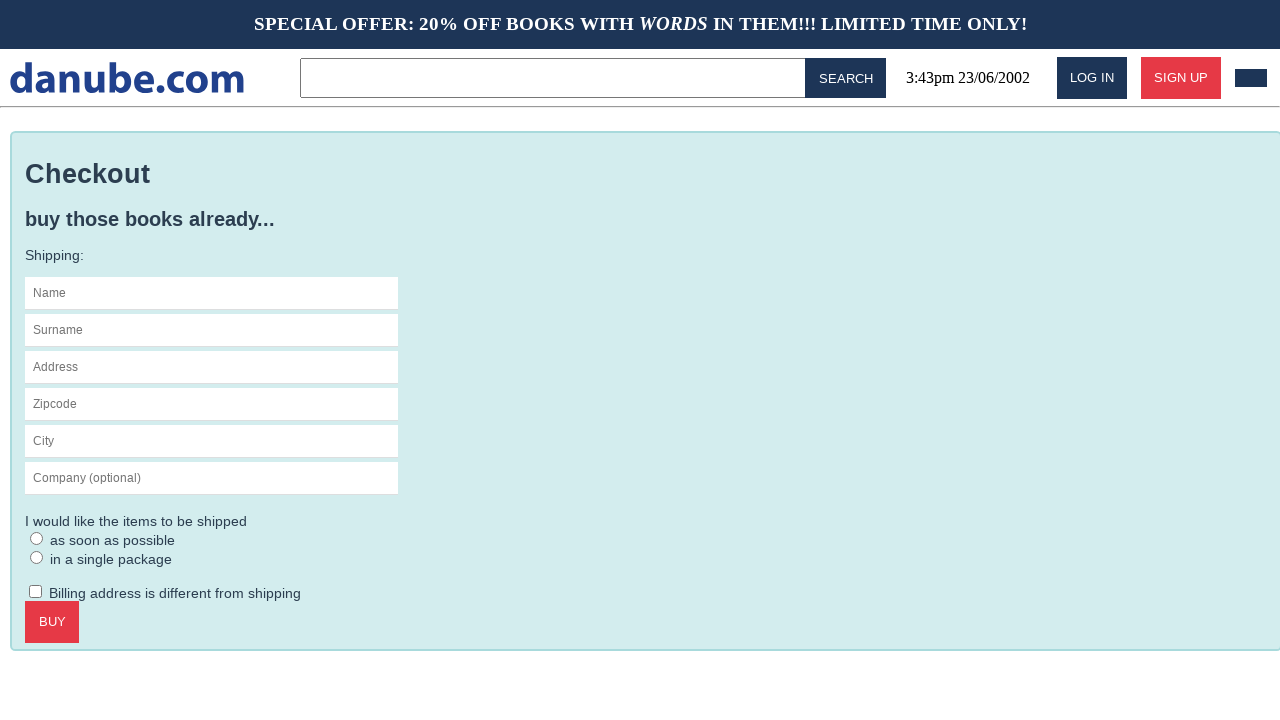

Clicked on name field to start filling checkout form at (212, 293) on #s-name
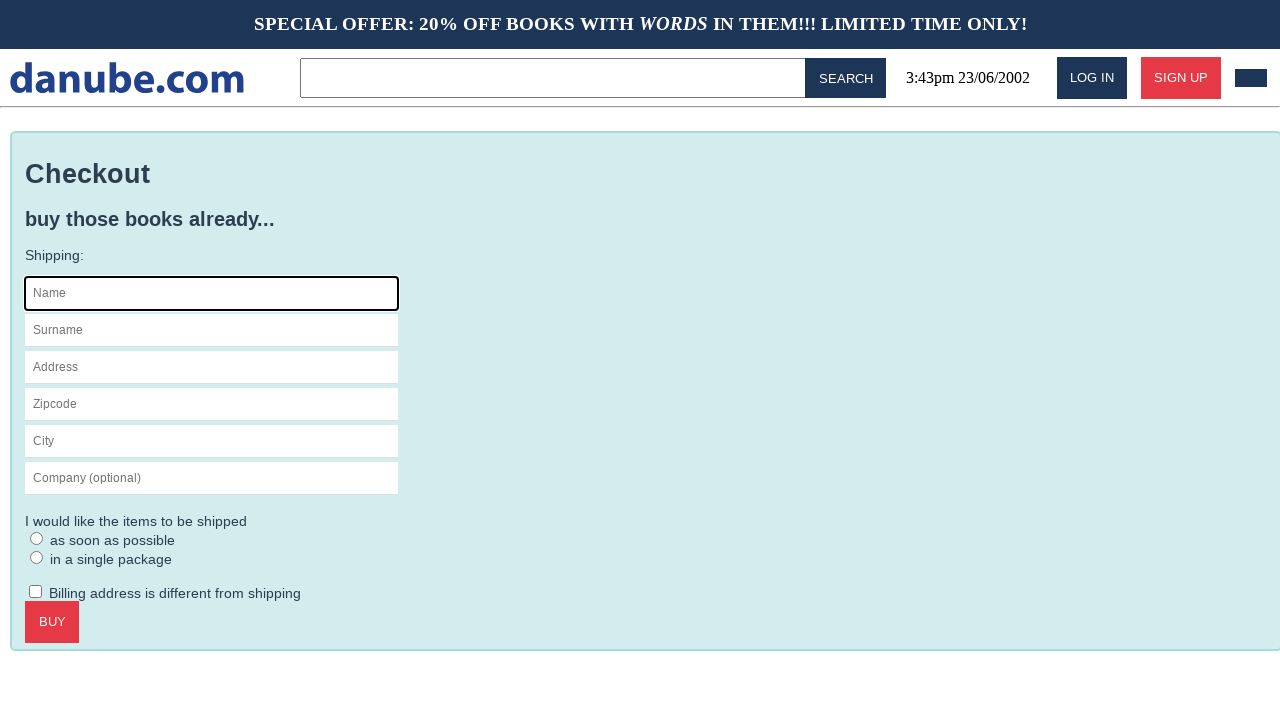

Filled in name field with 'Max' on #s-name
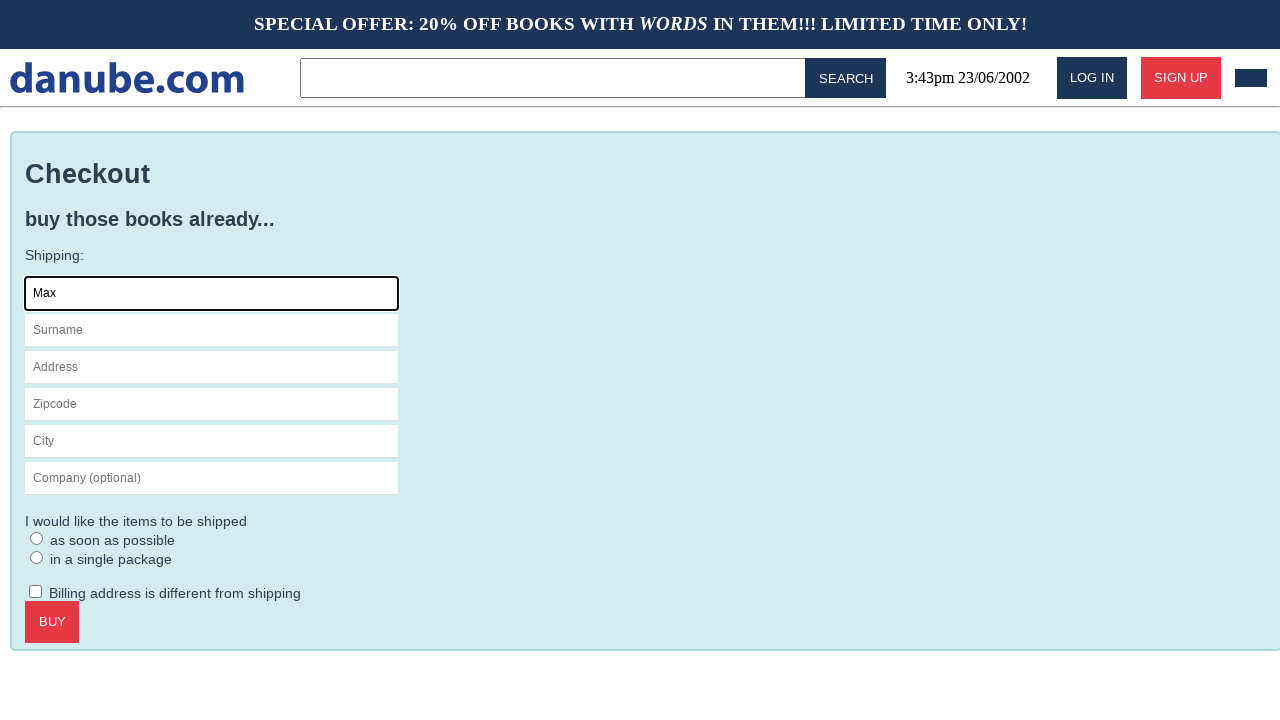

Filled in surname field with 'Mustermann' on #s-surname
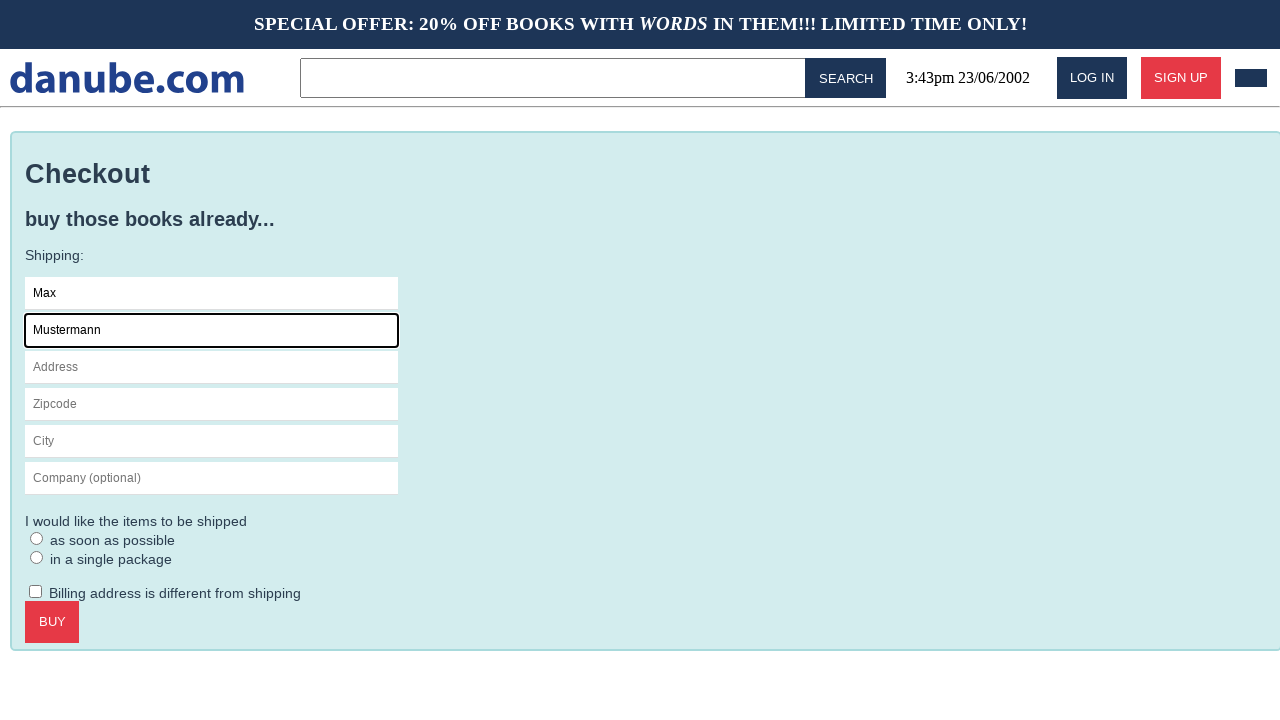

Filled in address field with 'Charlottenstr. 57' on #s-address
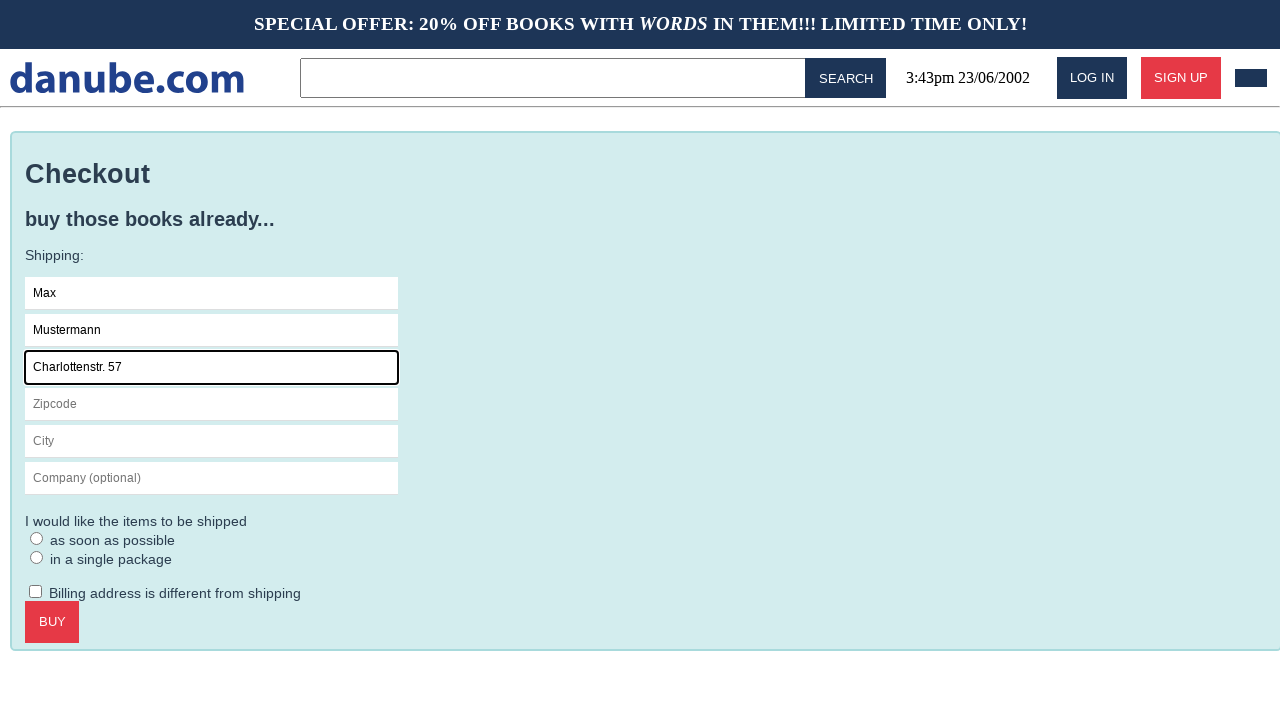

Filled in zip code field with '10117' on #s-zipcode
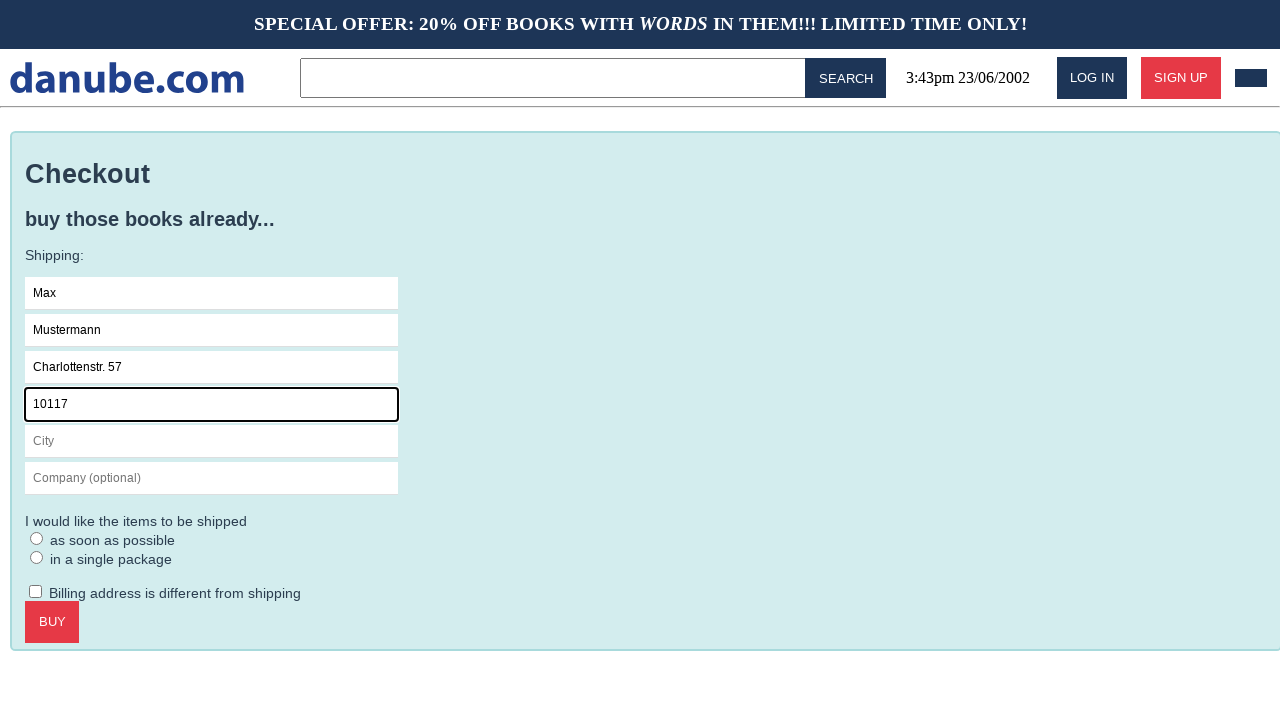

Filled in city field with 'Berlin' on #s-city
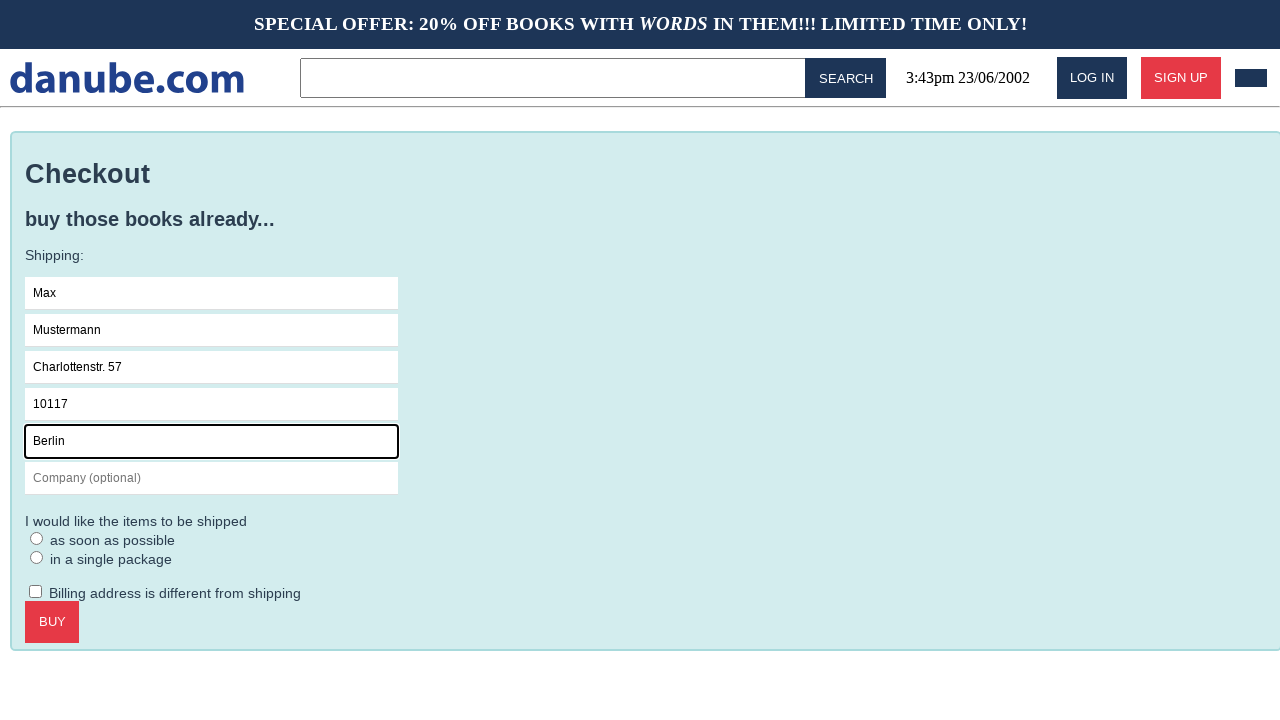

Filled in company field with 'Firma GmbH' on #s-company
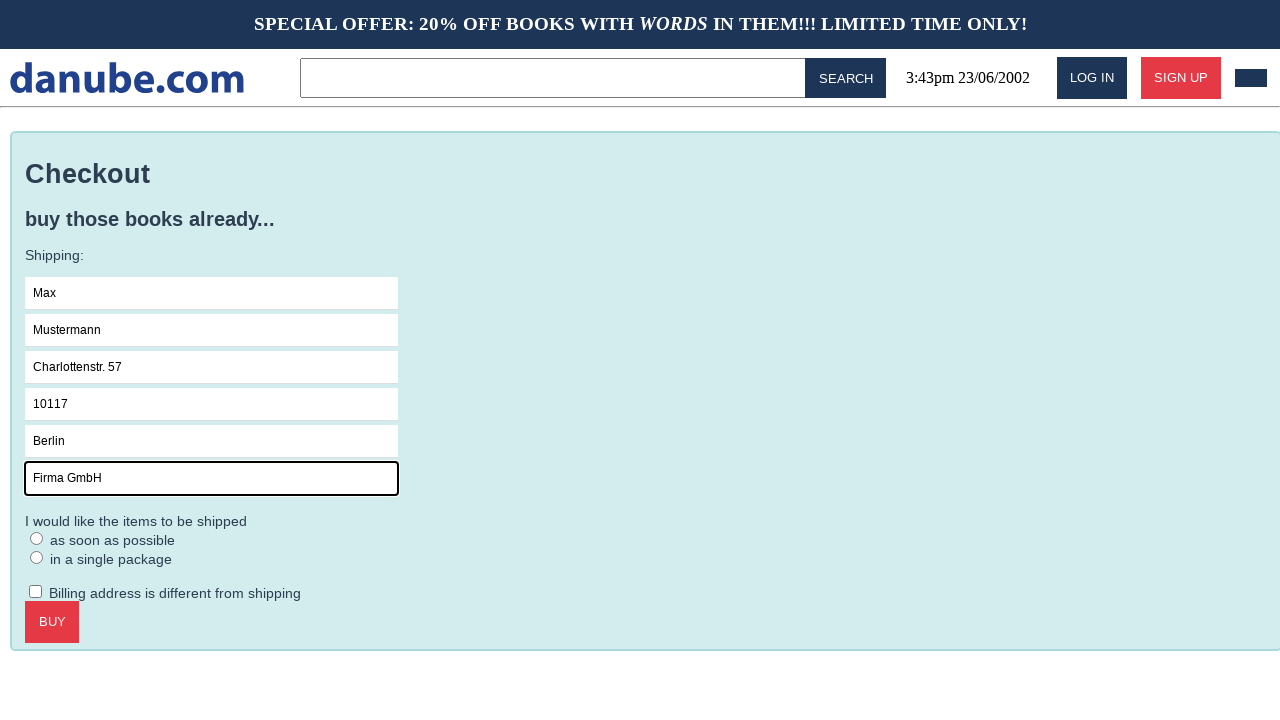

Clicked on checkout form area at (646, 439) on .checkout > form
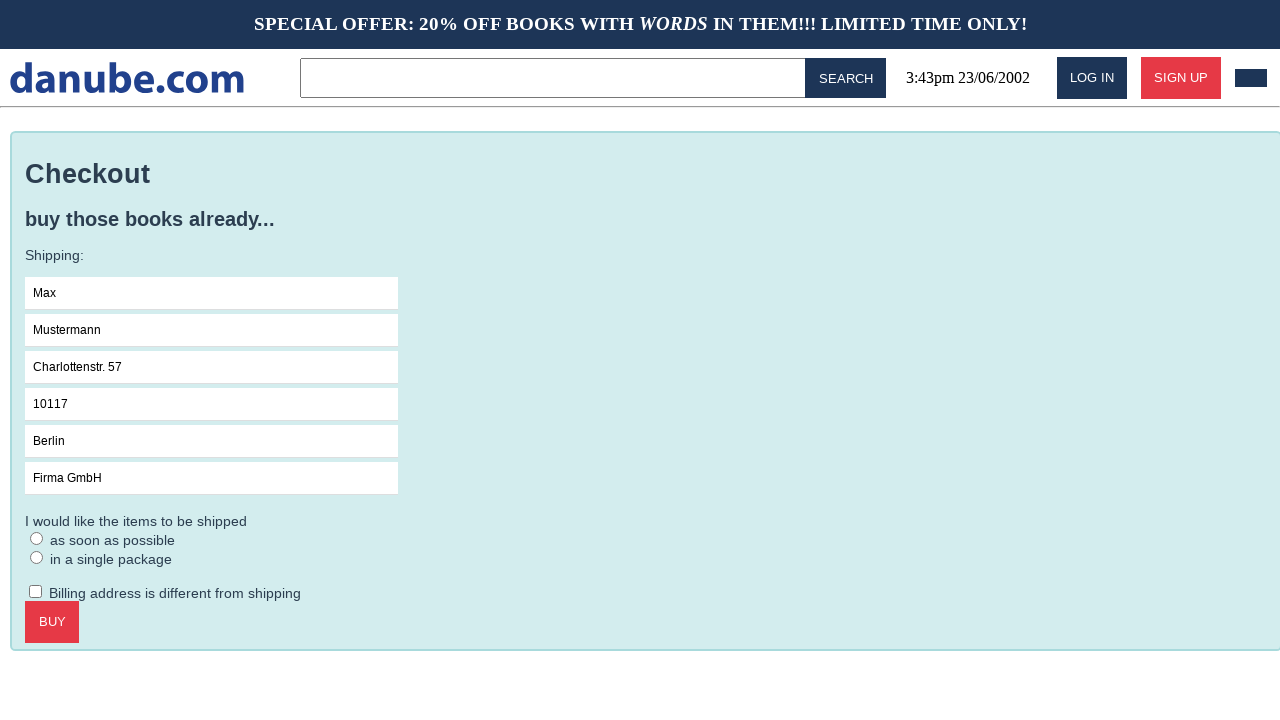

Selected ASAP delivery option at (37, 538) on #asap
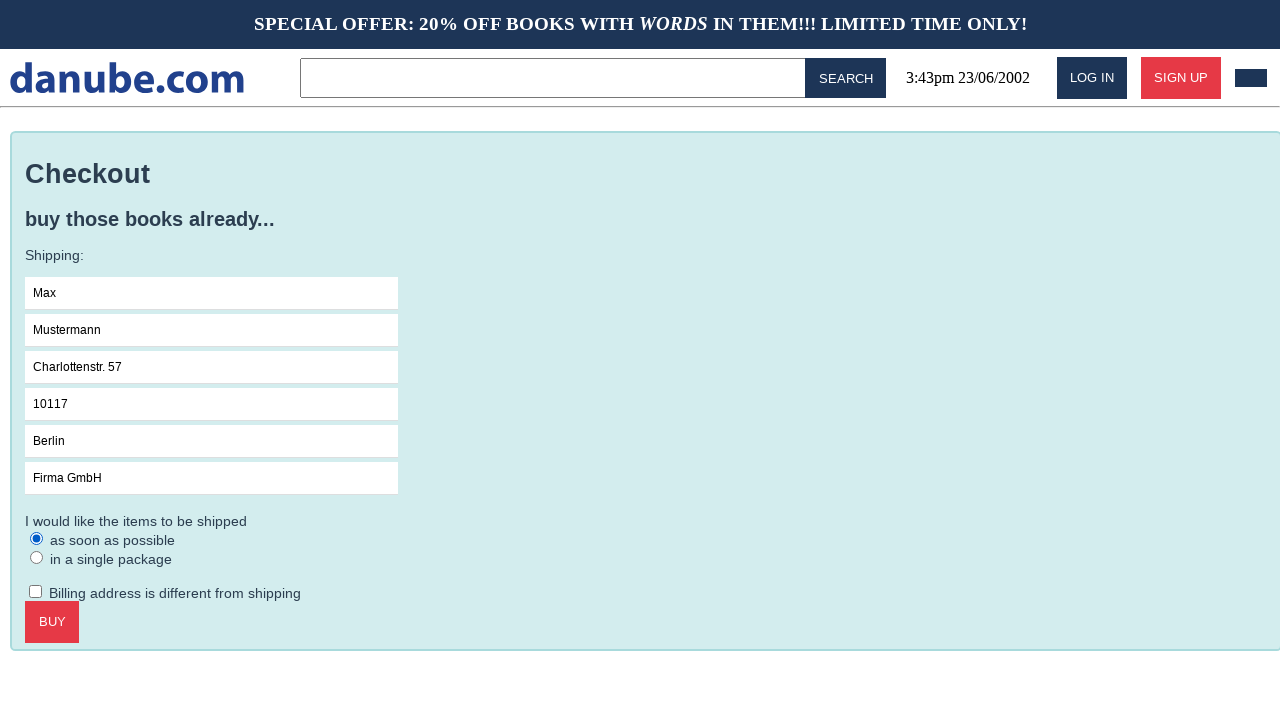

Clicked button to confirm checkout and place order at (52, 622) on .checkout > .call-to-action
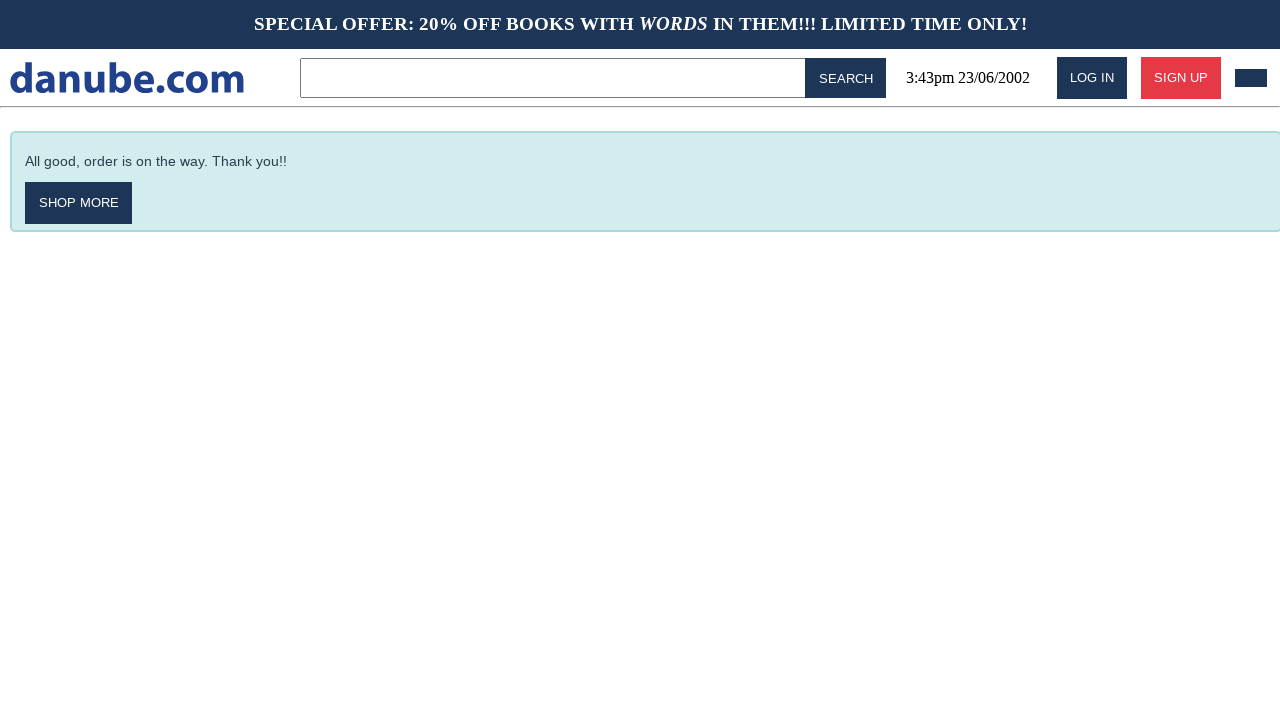

Order confirmation message appeared, checkout complete
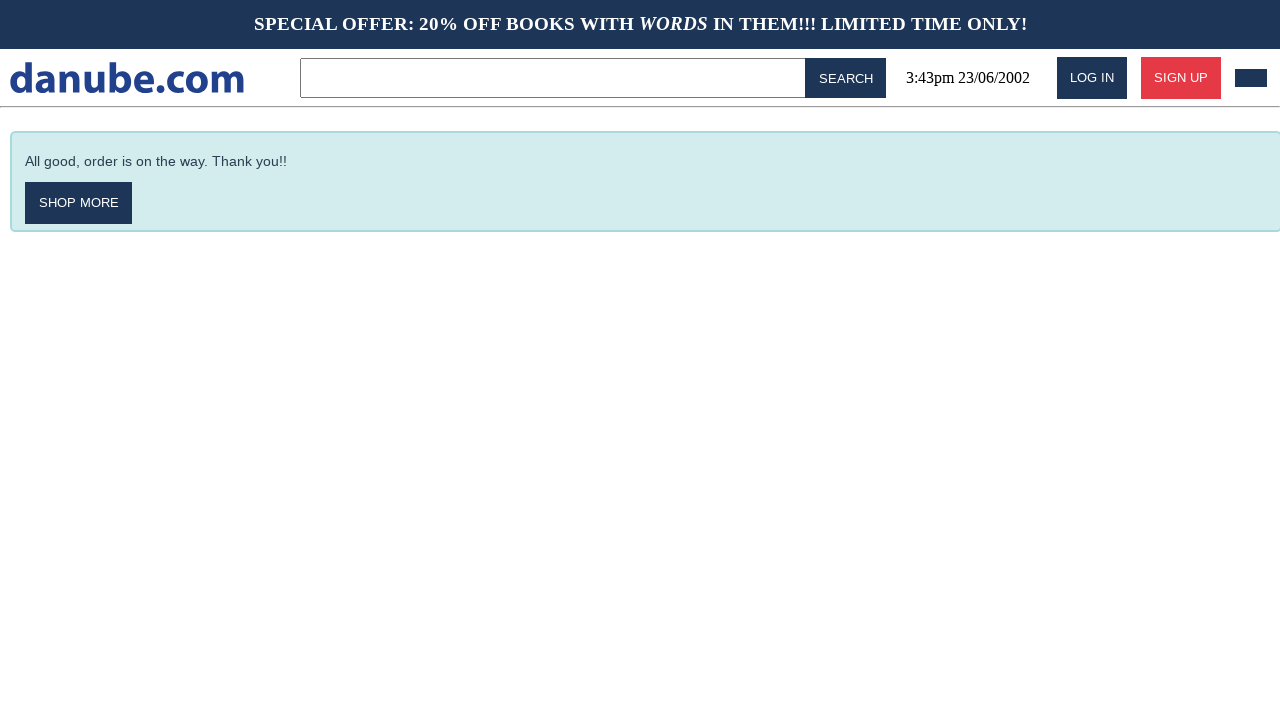

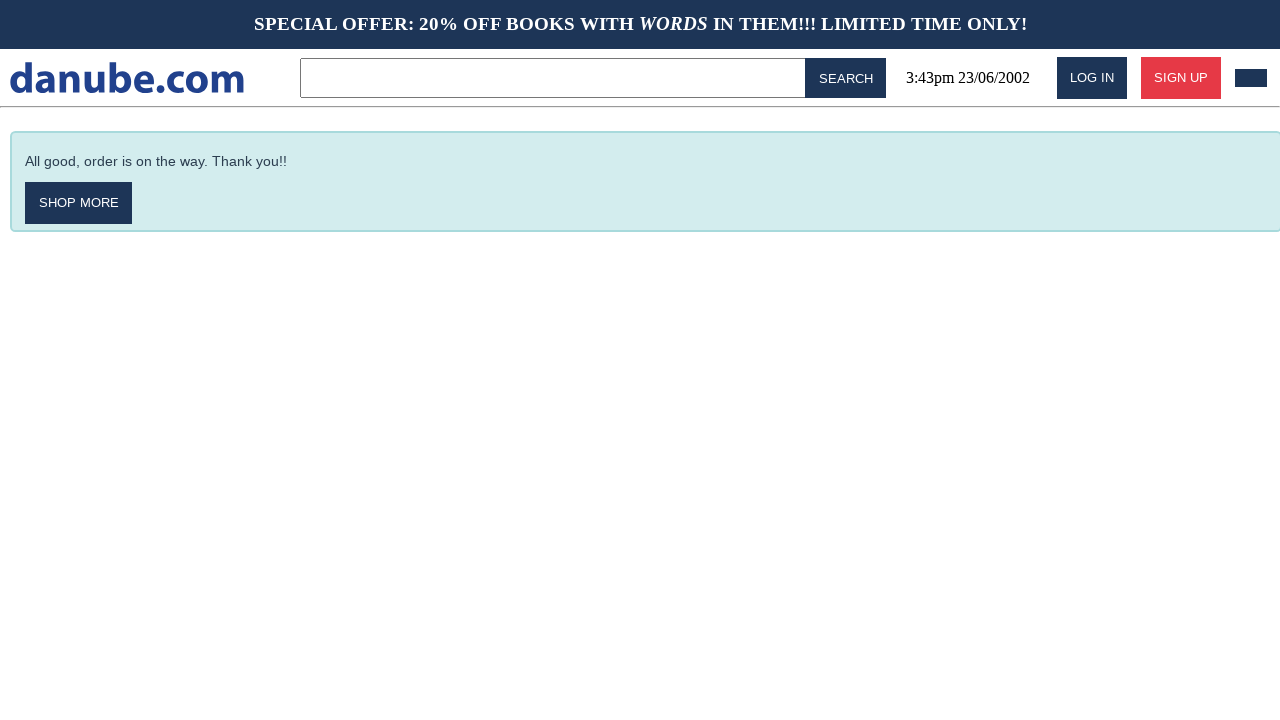